Interacts with an SVG map of India by locating all state elements and clicking on Tripura state

Starting URL: https://www.amcharts.com/svg-maps/?map=india

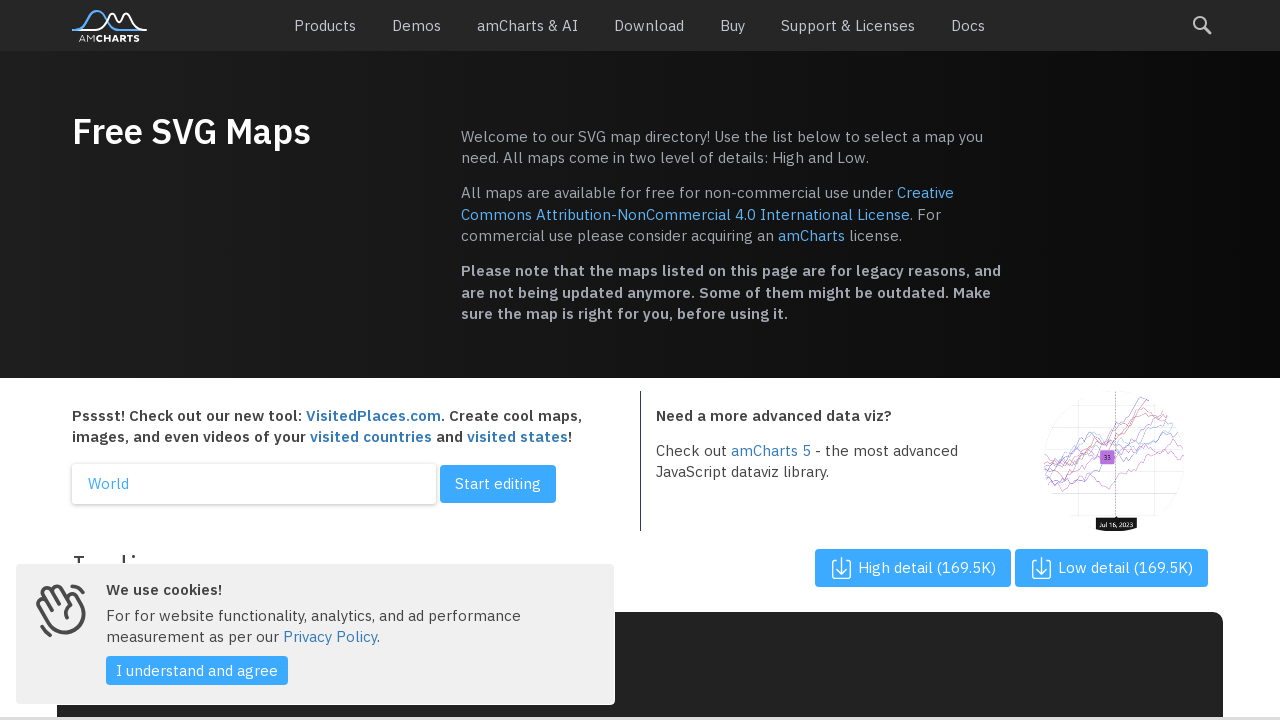

Waited 3 seconds for SVG map to load
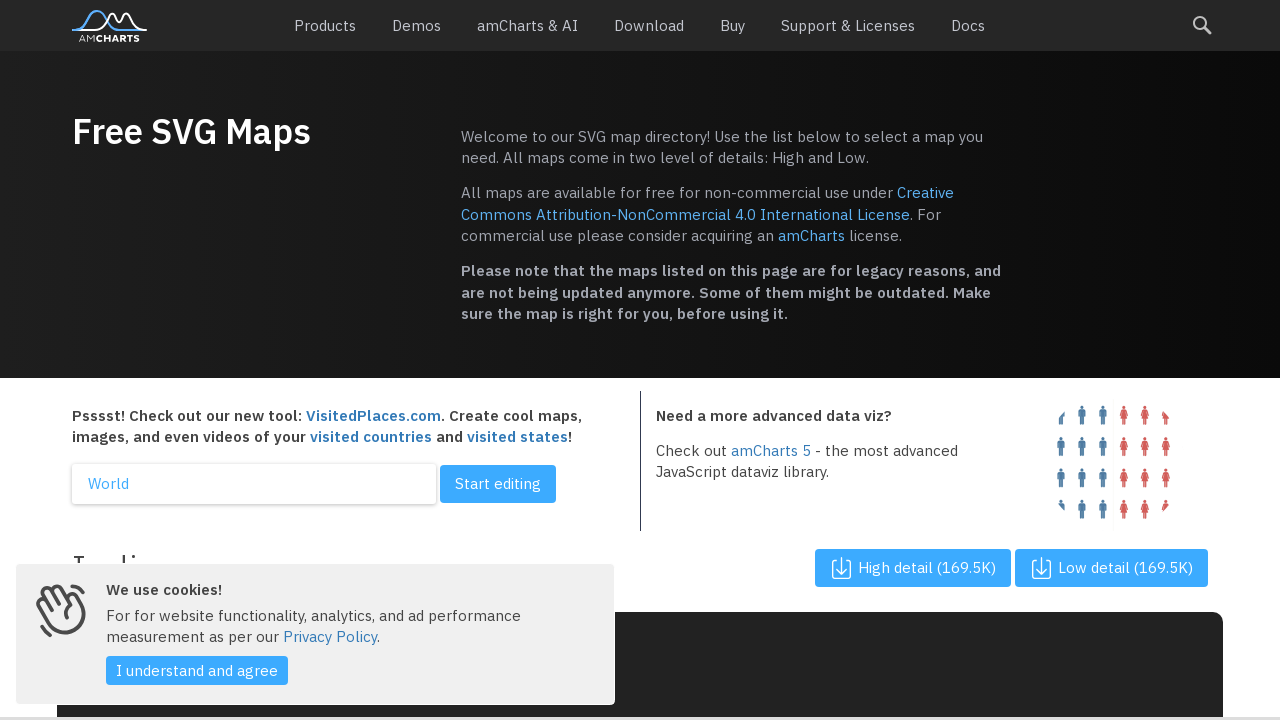

Located all state path elements in the SVG map of India
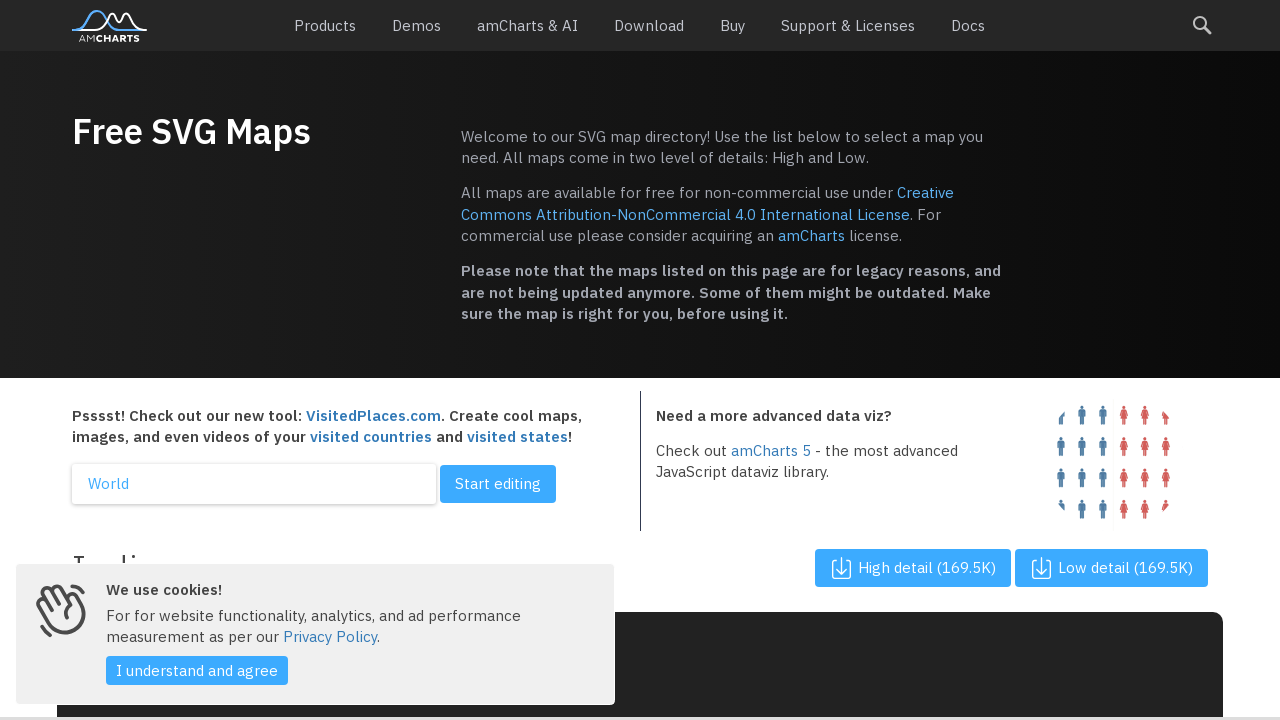

Waited 5 seconds to see the result of clicking Tripura
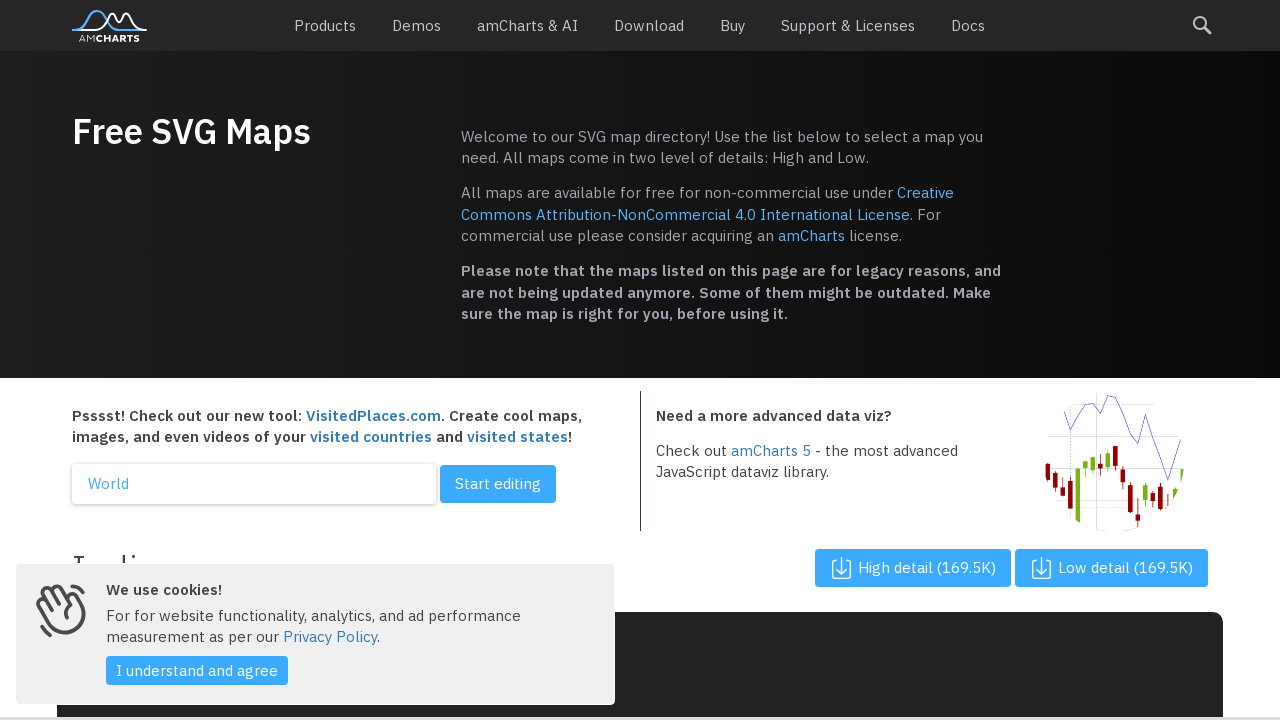

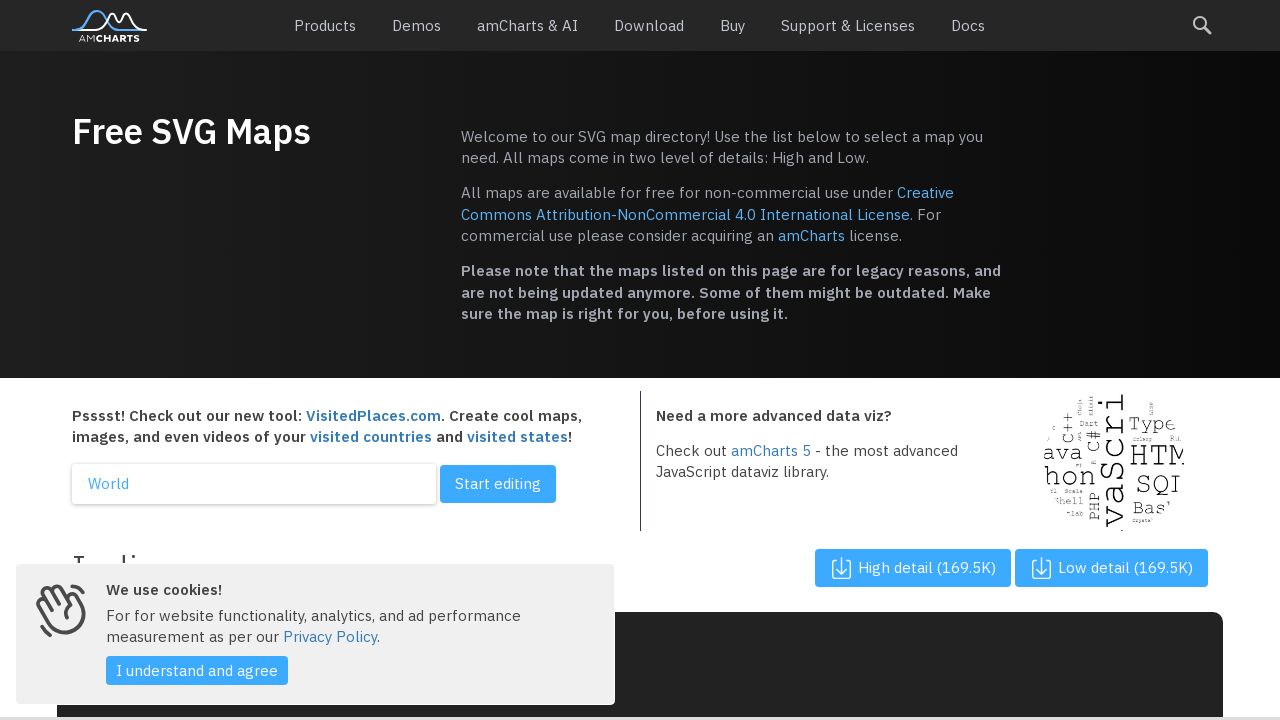